Tests drag and drop by calculating offset positions between source and target elements

Starting URL: https://seleniumui.moderntester.pl/droppable.php

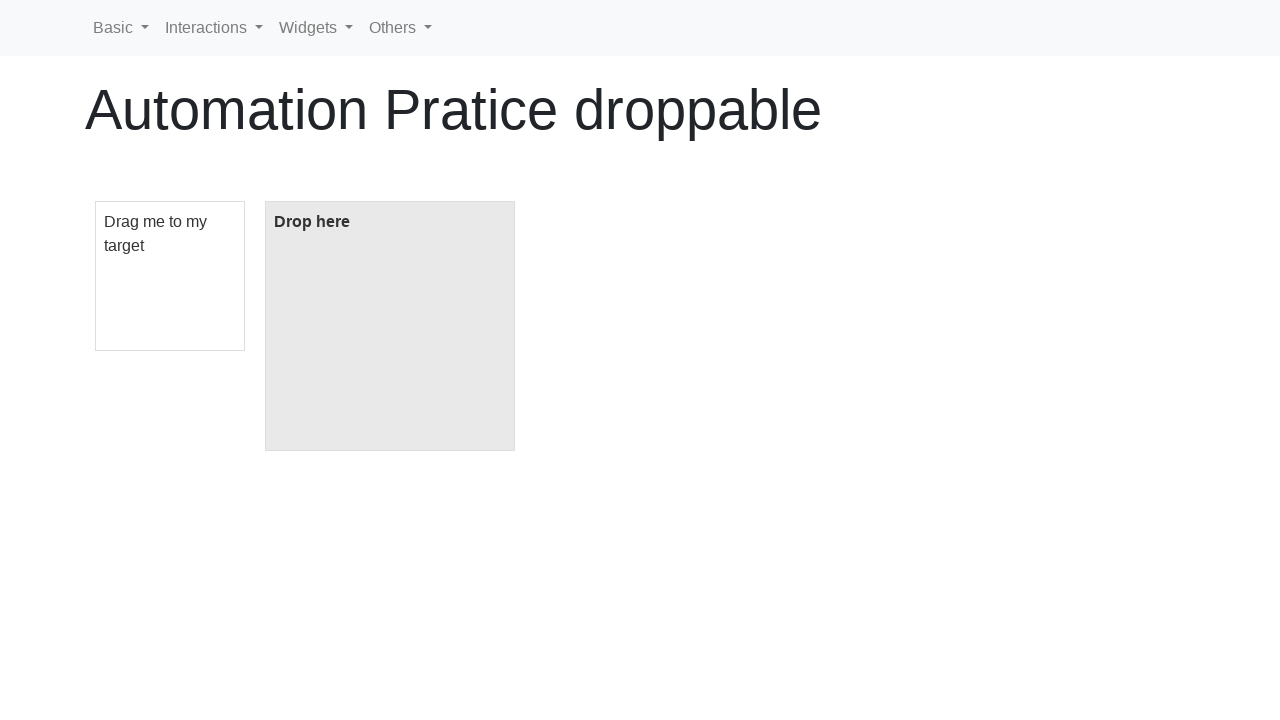

Located draggable element
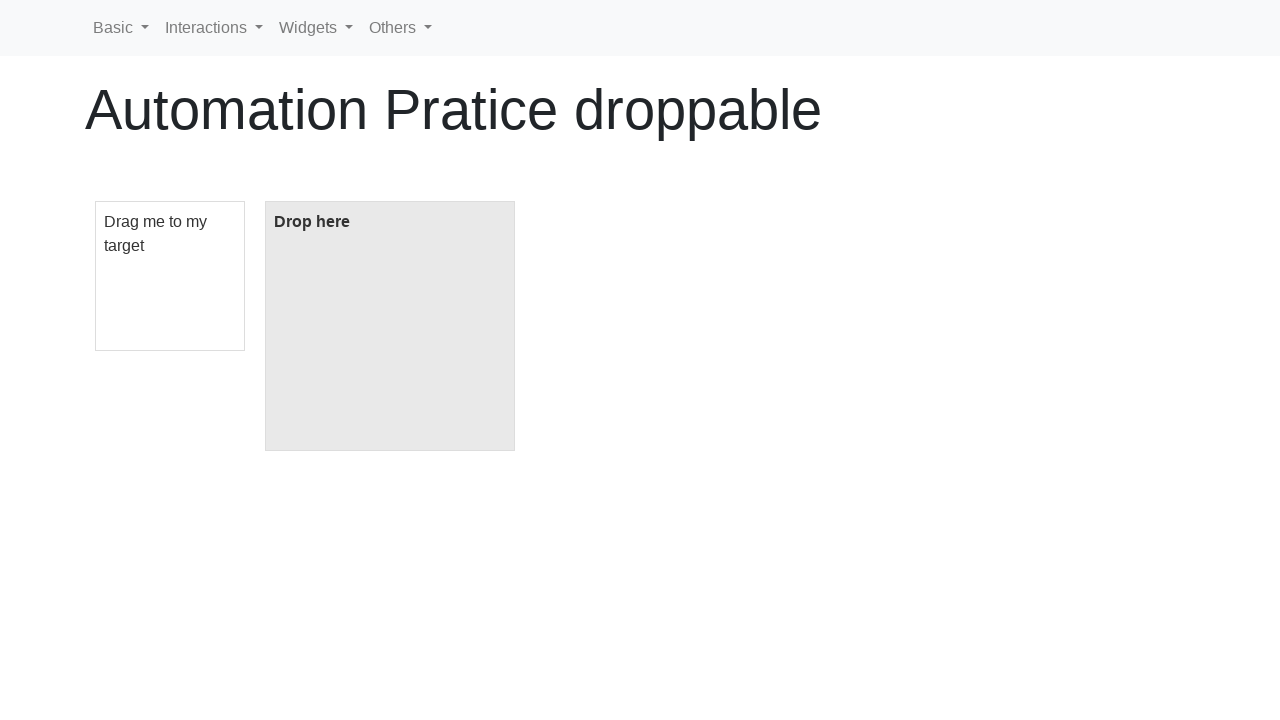

Located droppable element
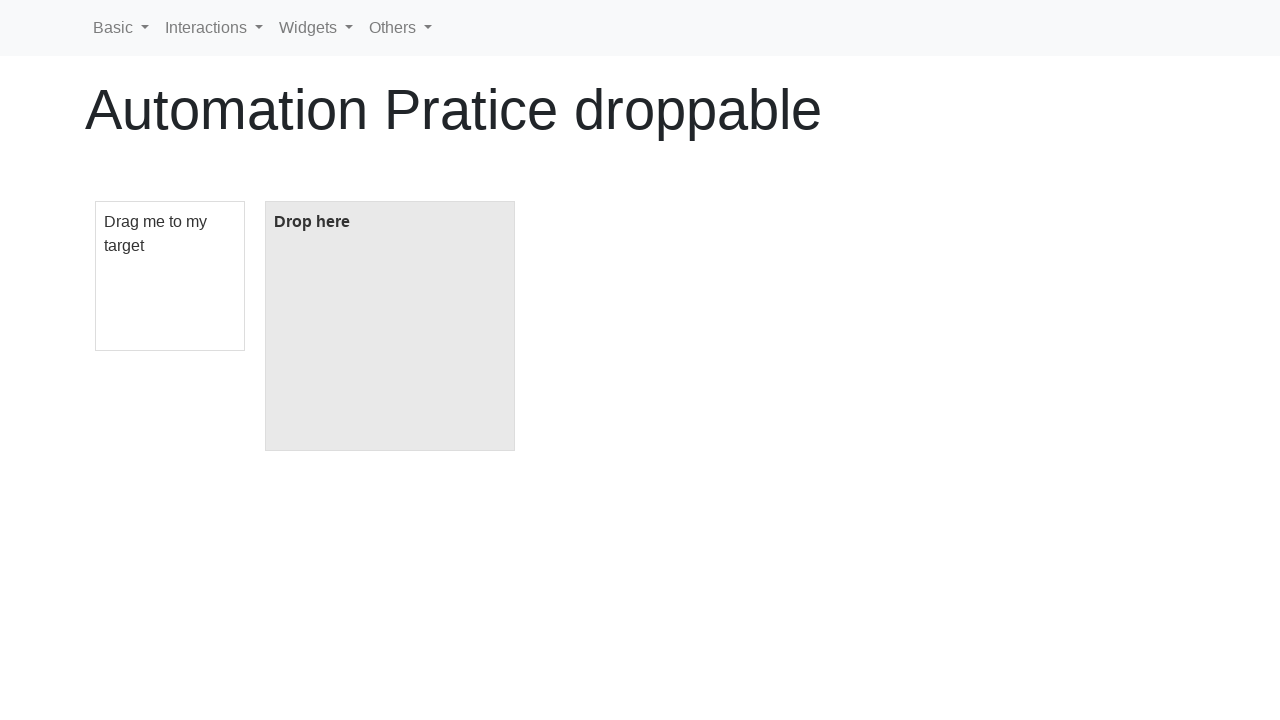

Retrieved bounding box of draggable element
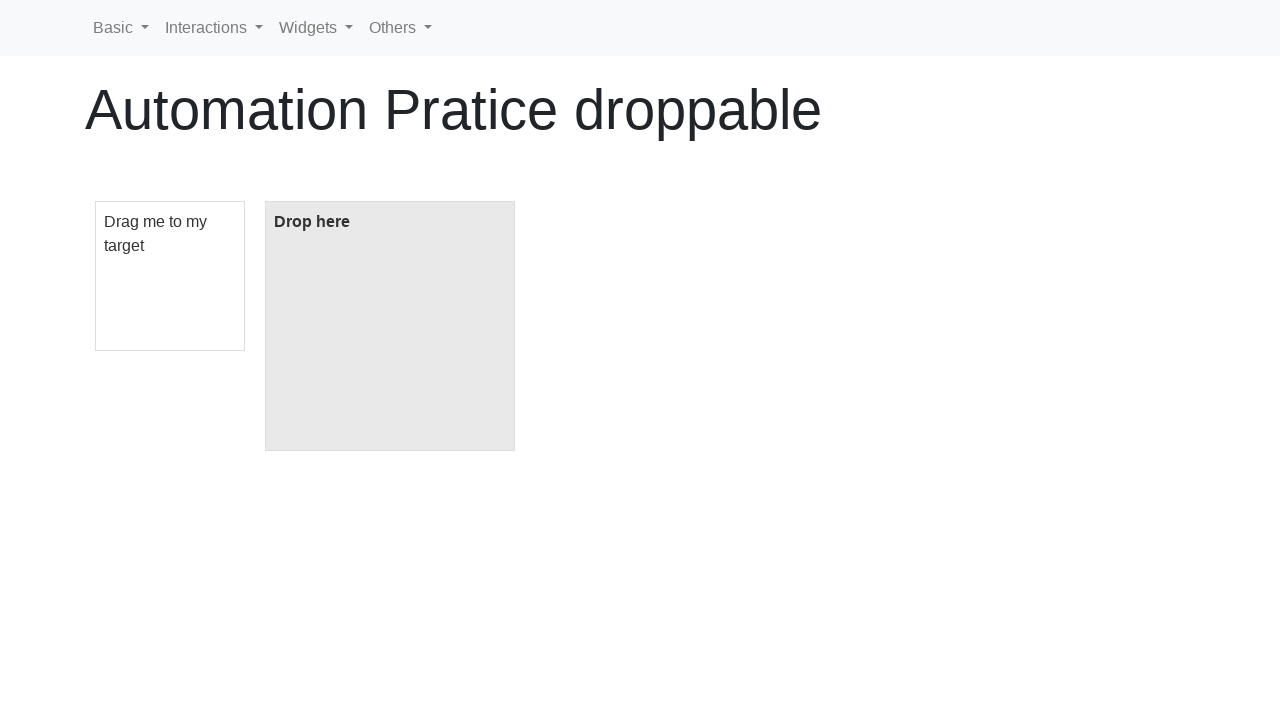

Retrieved bounding box of droppable element
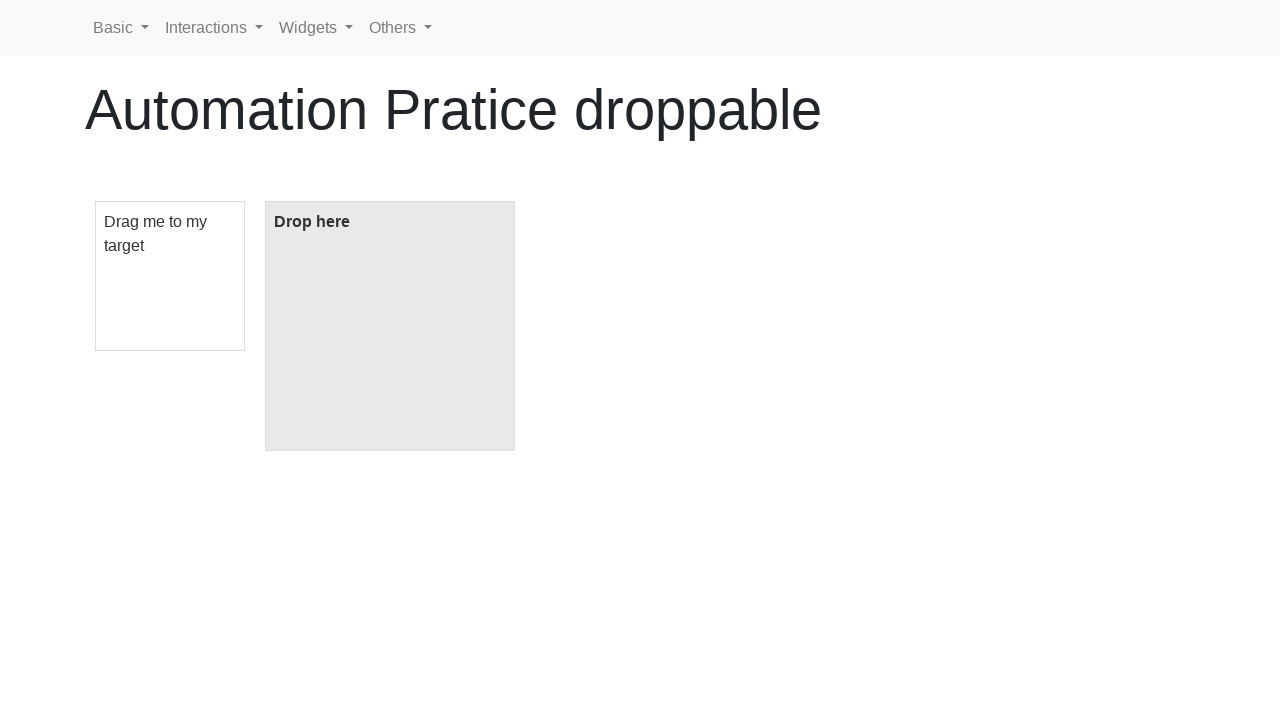

Calculated drag offset: x=170, y=0.0
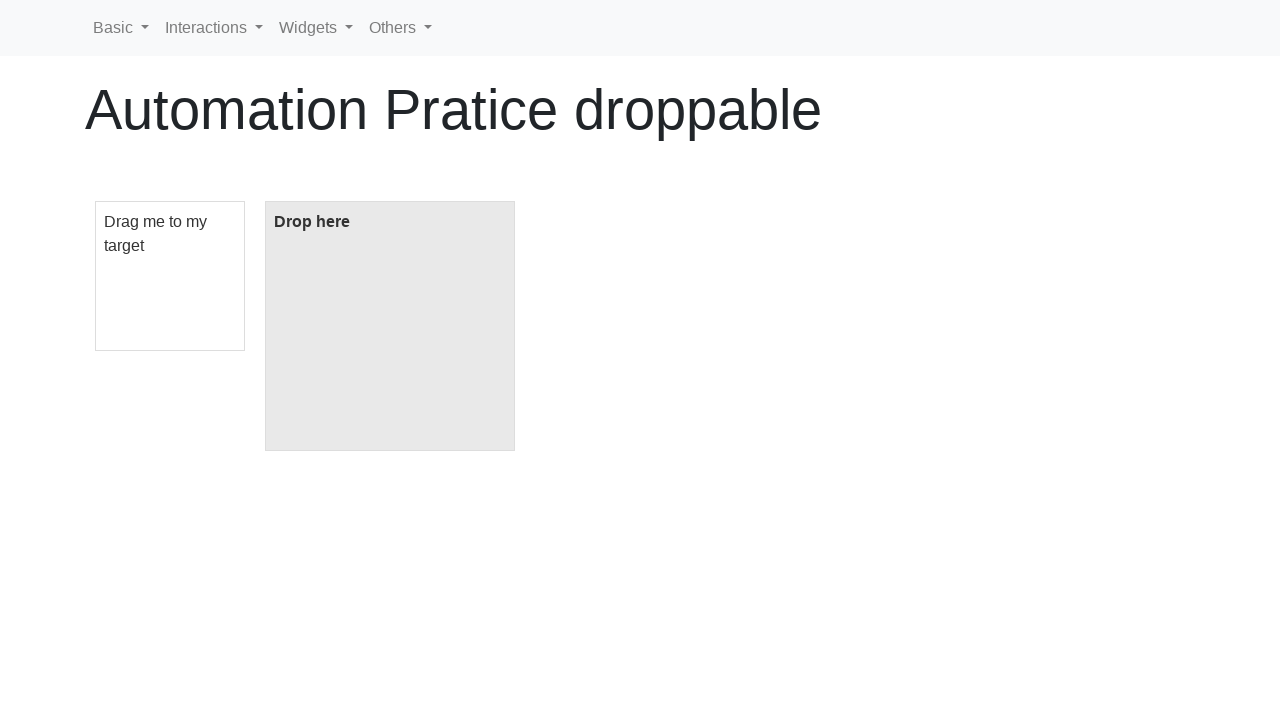

Dragged element to droppable target at (390, 326)
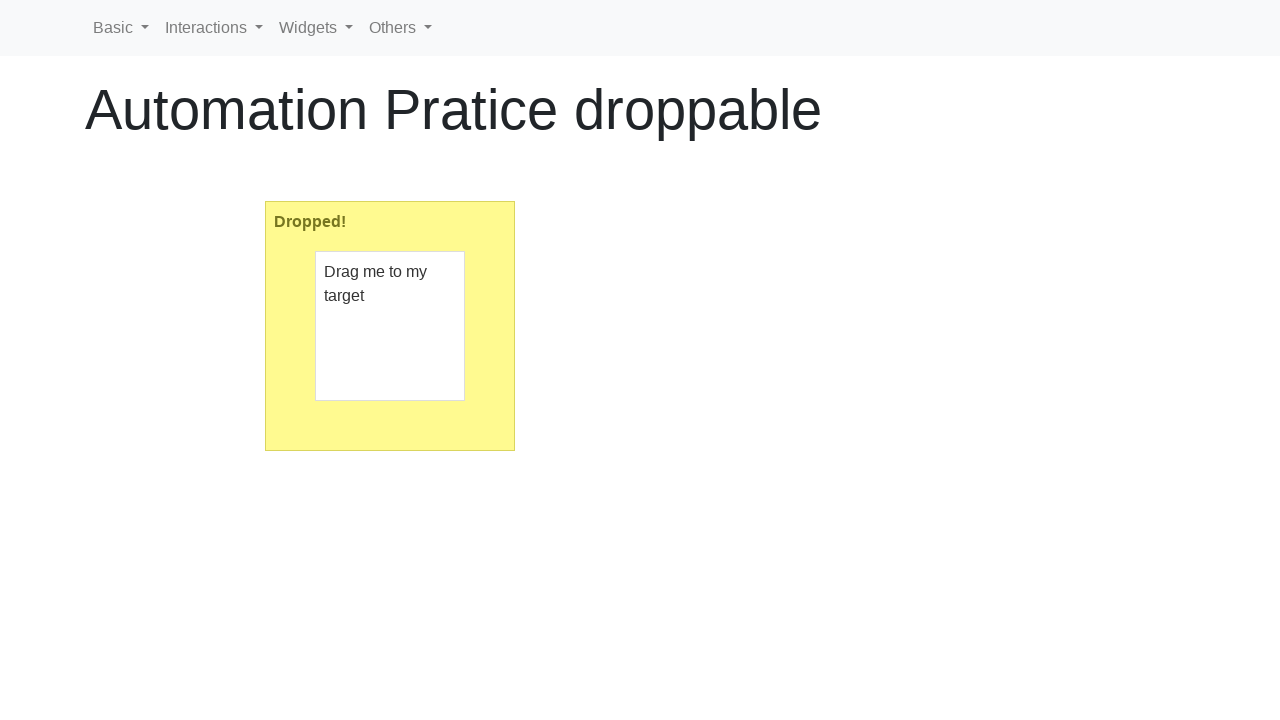

Verified successful drop - 'Dropped!' message appeared
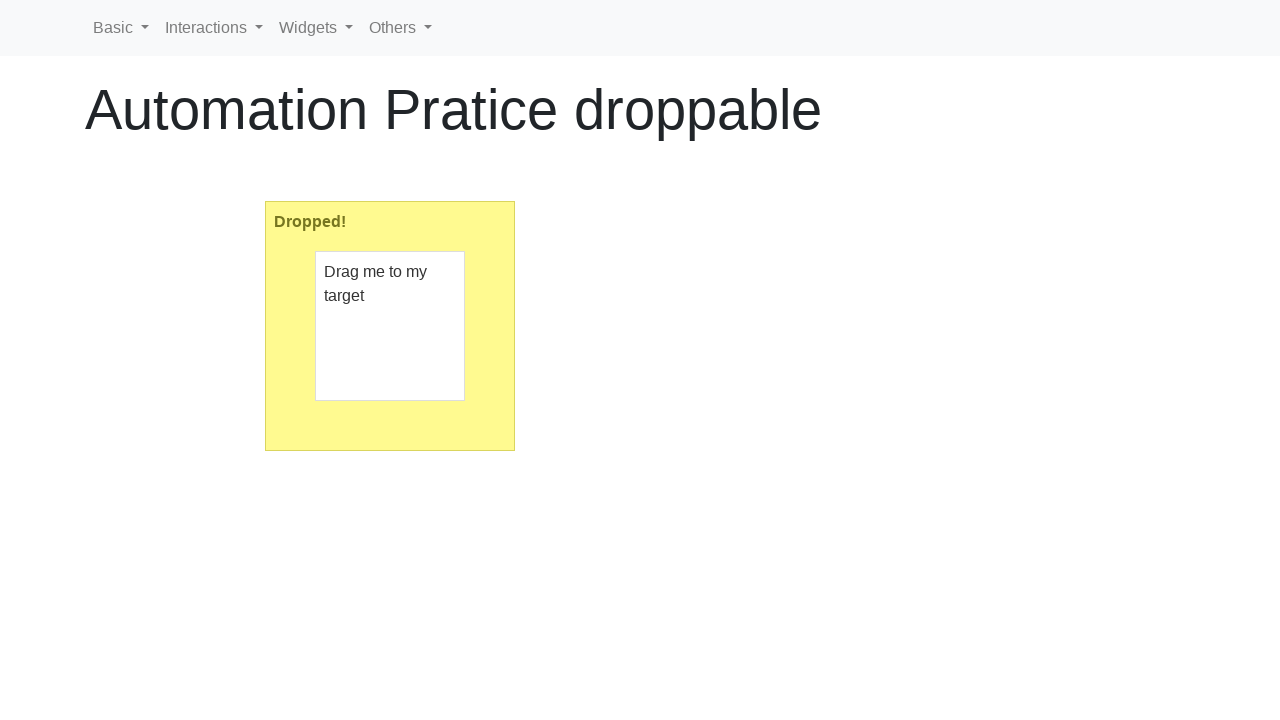

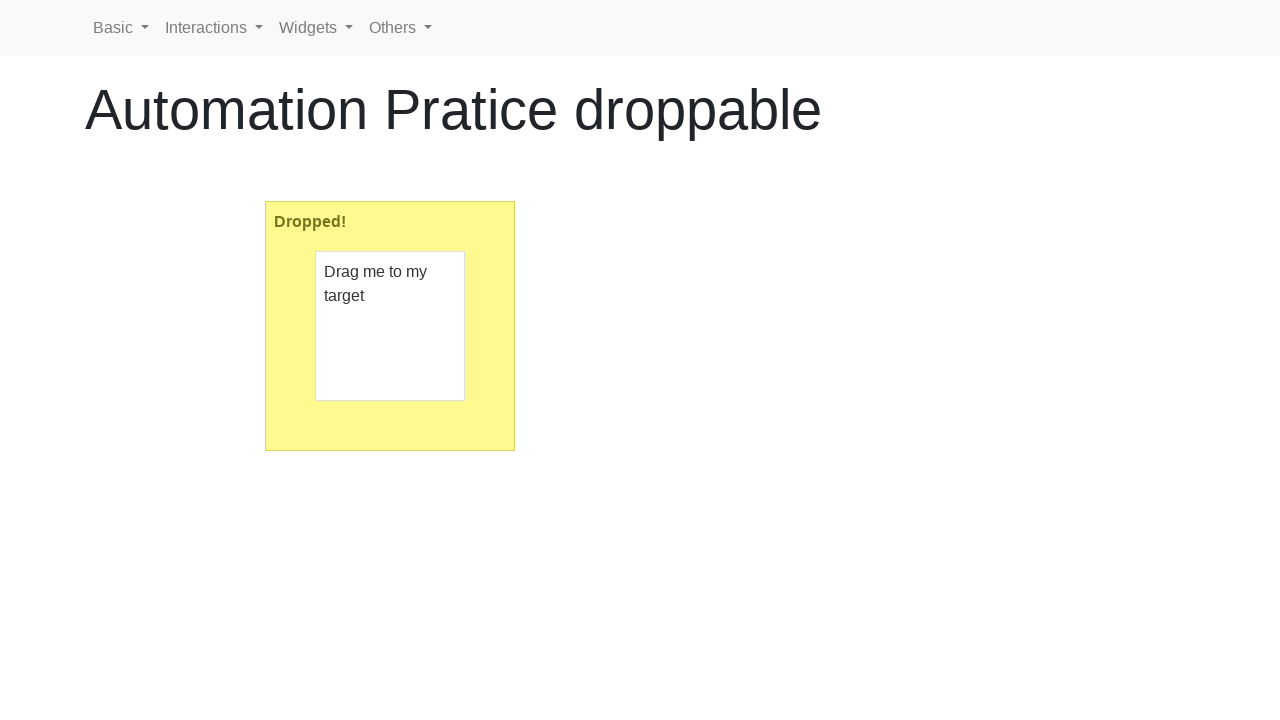